Navigates to the How Calley Auto Dialer App Works page and sets mobile viewport dimensions to verify the page loads correctly on mobile screen size.

Starting URL: https://www.getcalley.com/how-calley-auto-dialer-app-works/

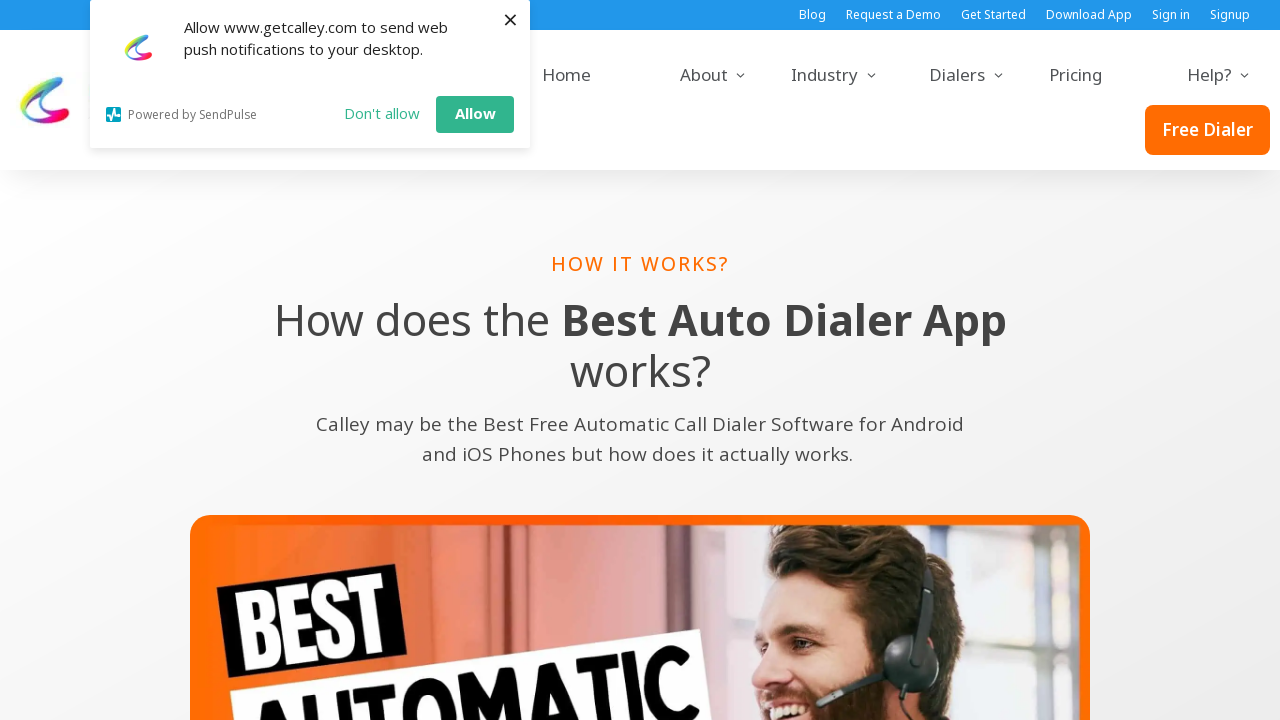

Set viewport to mobile dimensions (360x640)
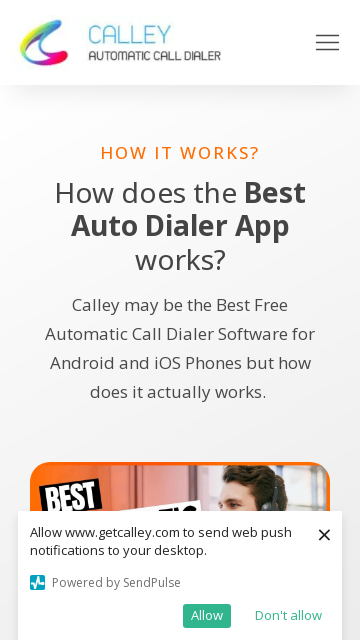

Page content loaded with networkidle state
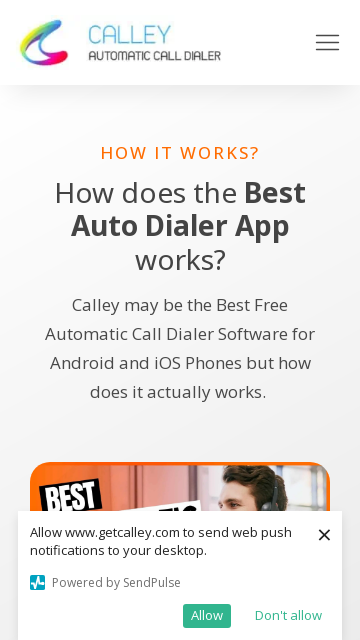

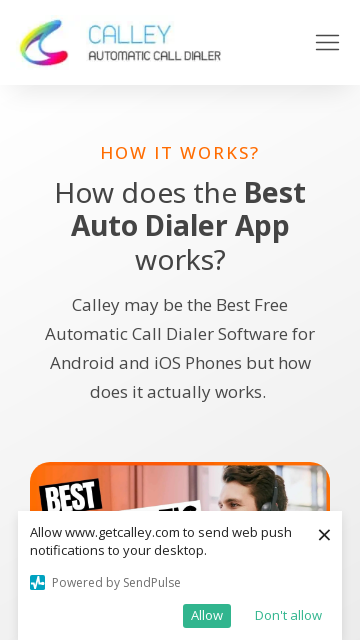